Tests the search functionality on testotomasyonu.com by searching for "phone" and takes screenshots of logo and search results

Starting URL: https://www.testotomasyonu.com

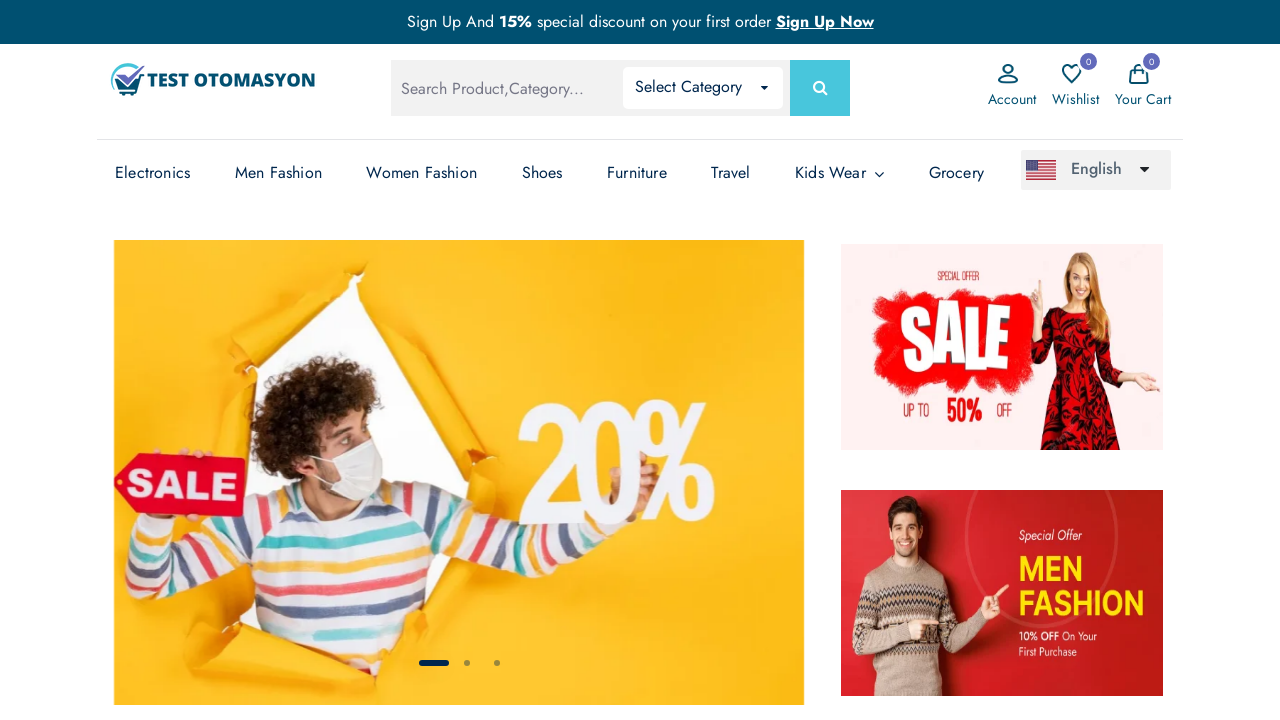

Located logo element for verification
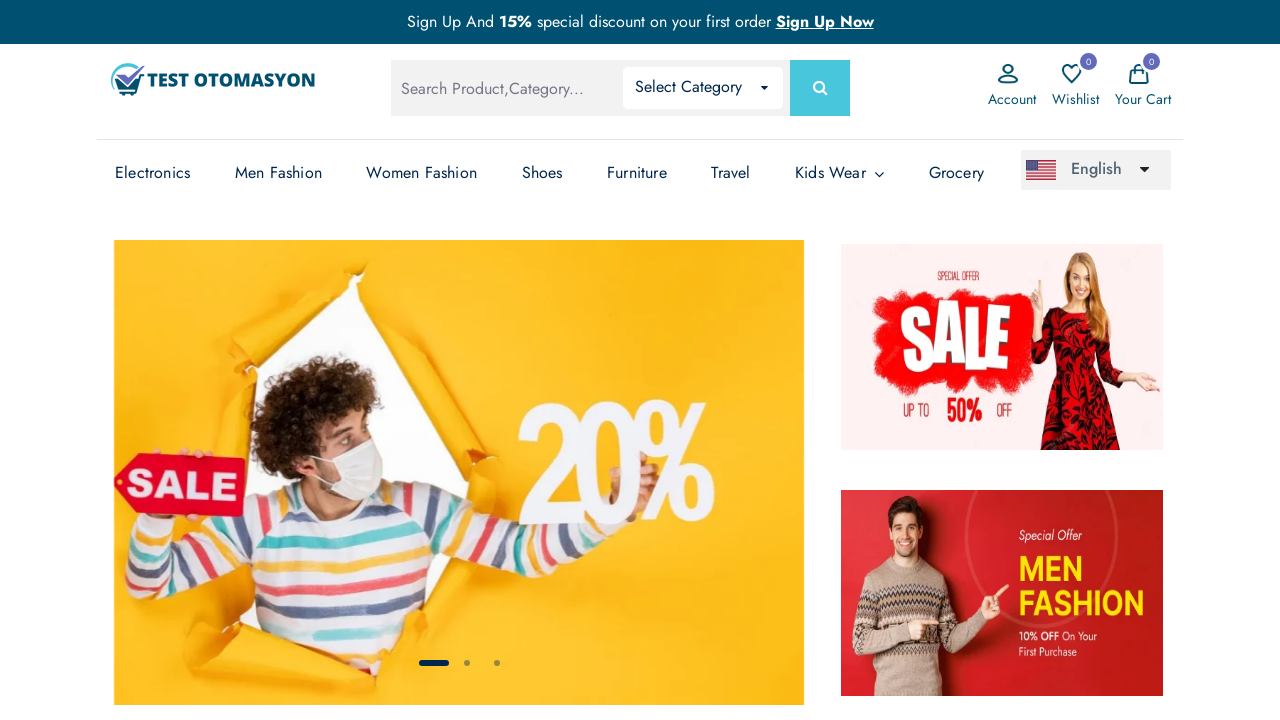

Filled search box with 'phone' on #global-search
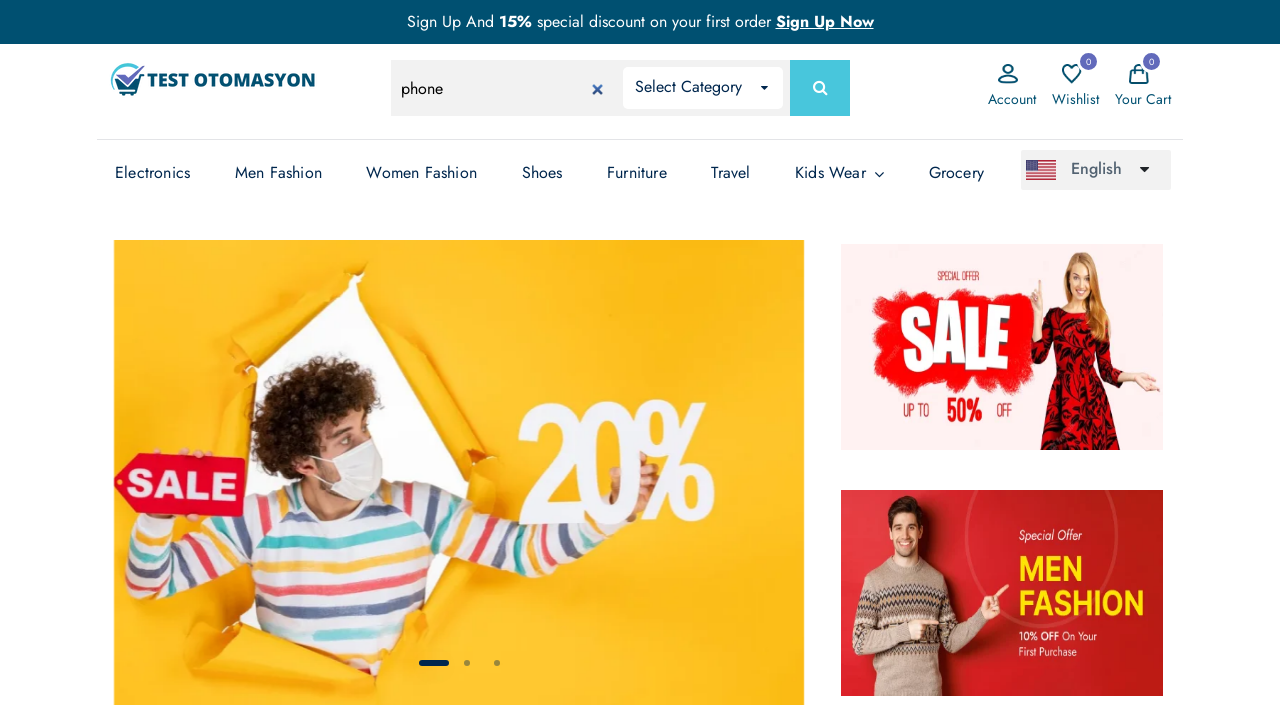

Pressed Enter to submit search for 'phone' on #global-search
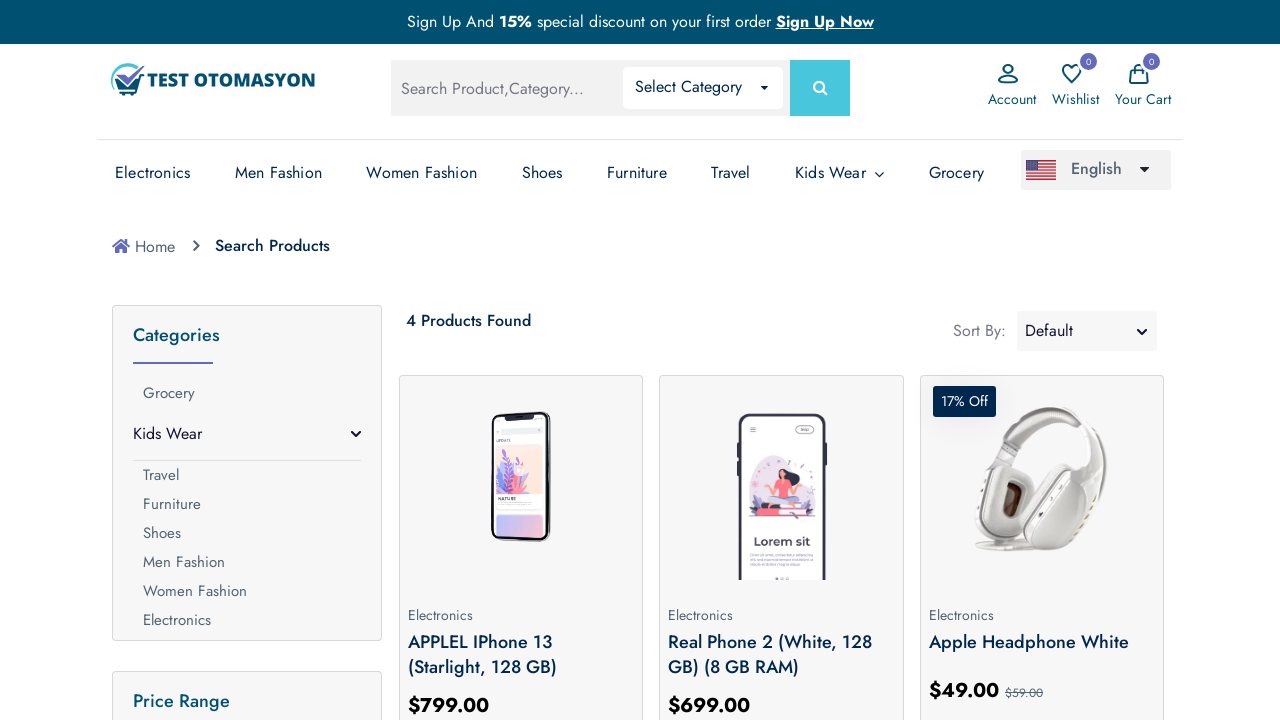

Search results loaded - product count displayed
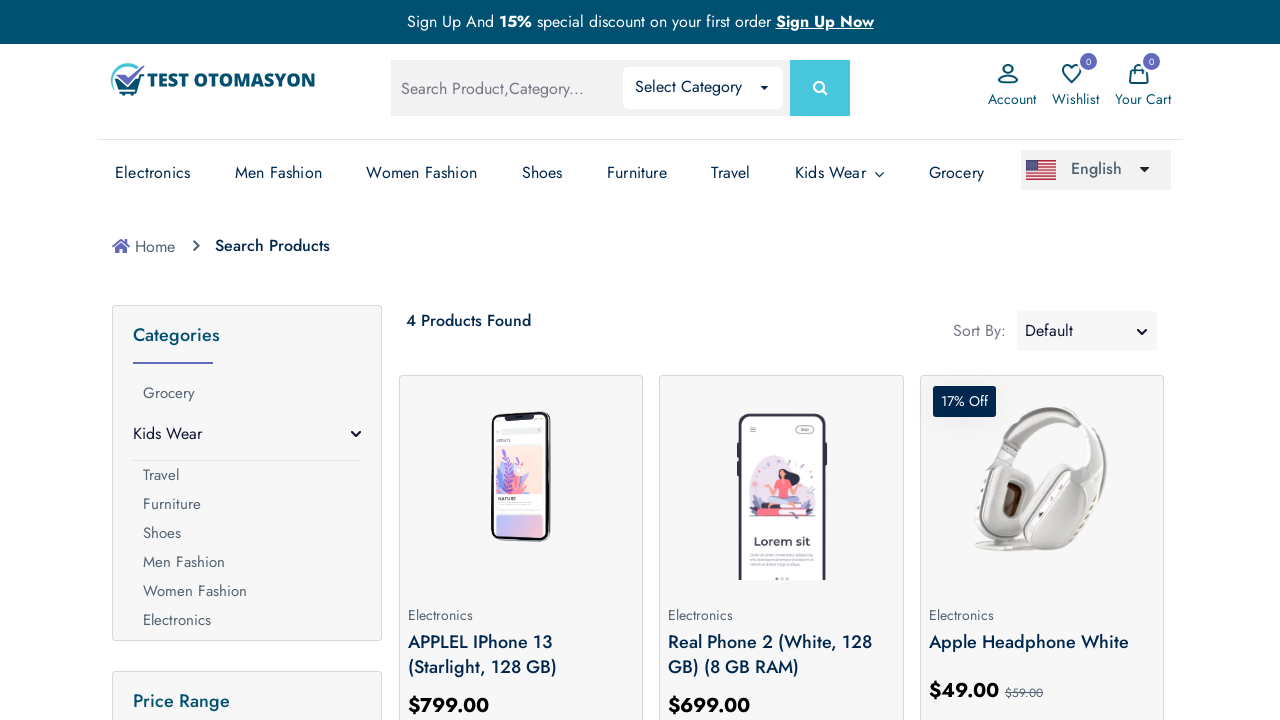

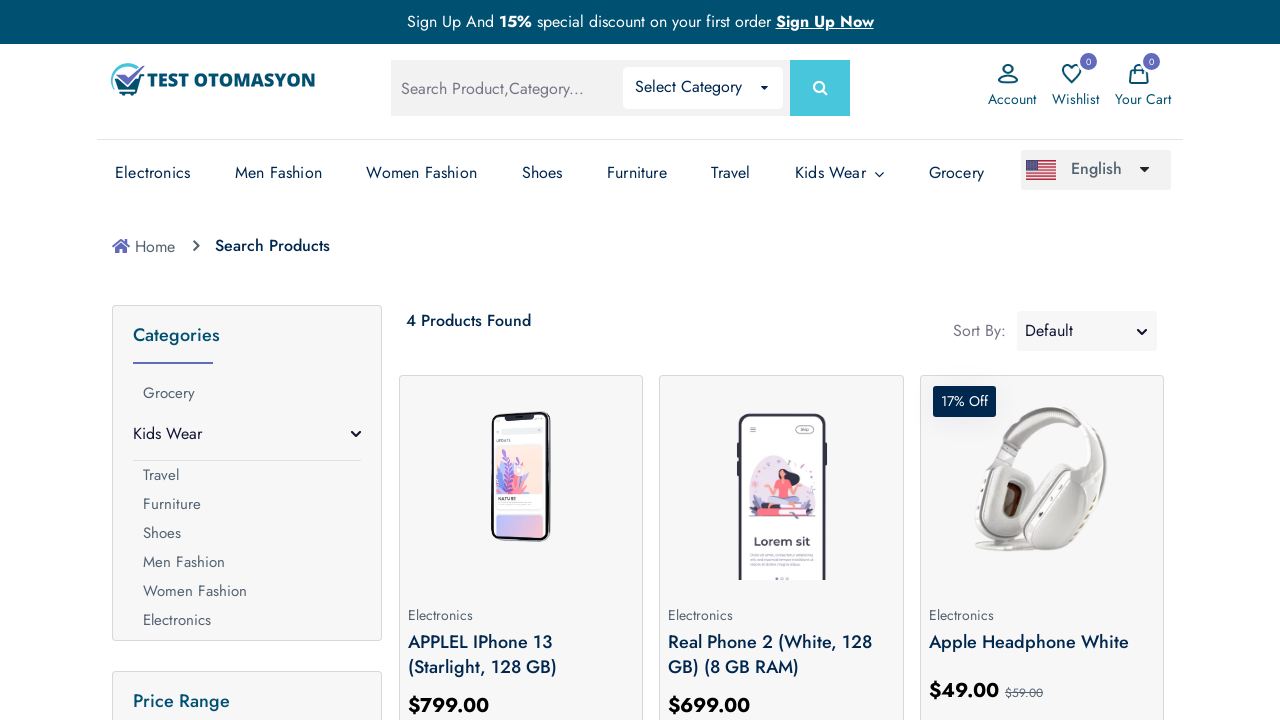